Navigates to a stock screener page and checks if radio buttons for Nifty 50 and Nifty 100 options are enabled

Starting URL: https://www.moneyworks4me.com/stock-market/stock-screener

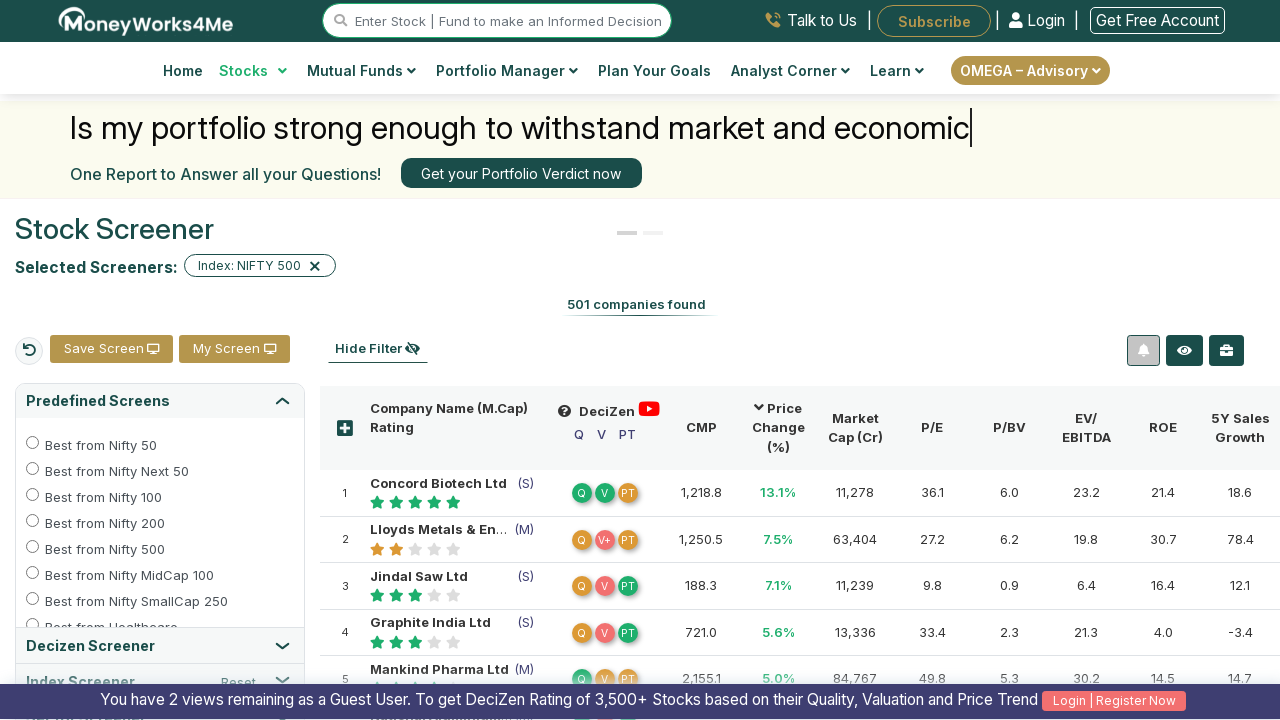

Navigated to stock screener page
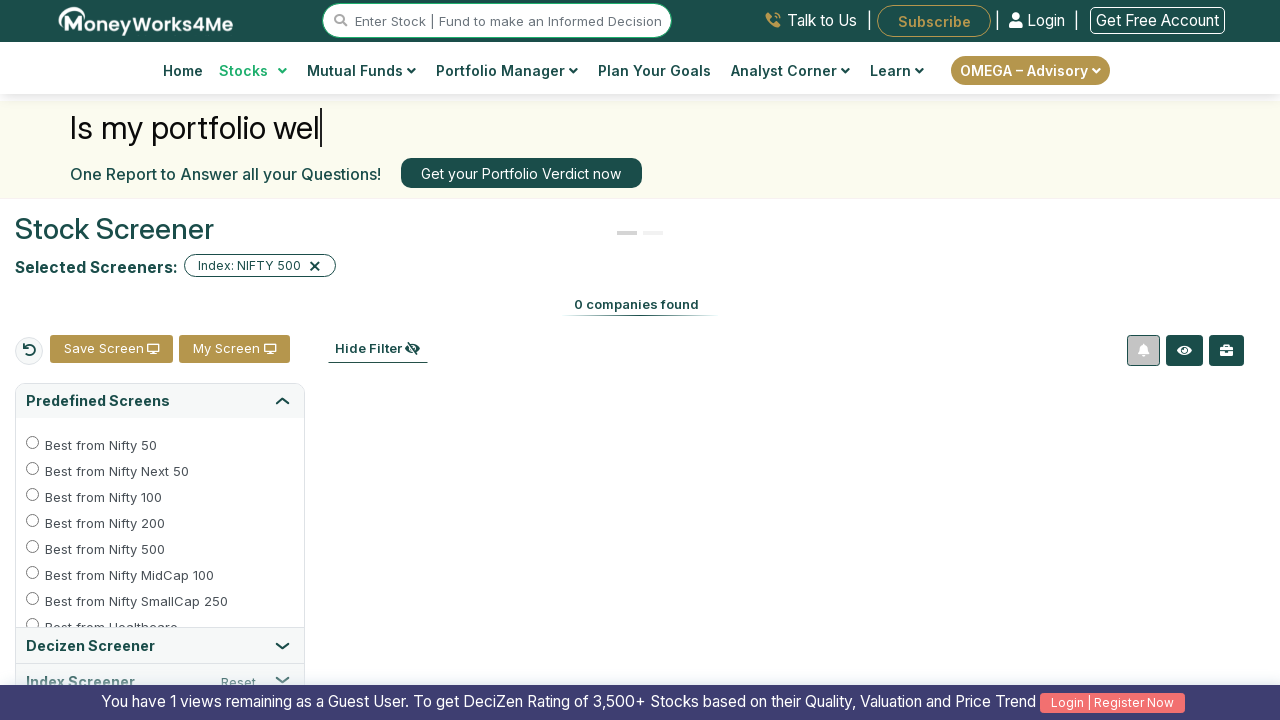

Located Nifty 50 radio button element
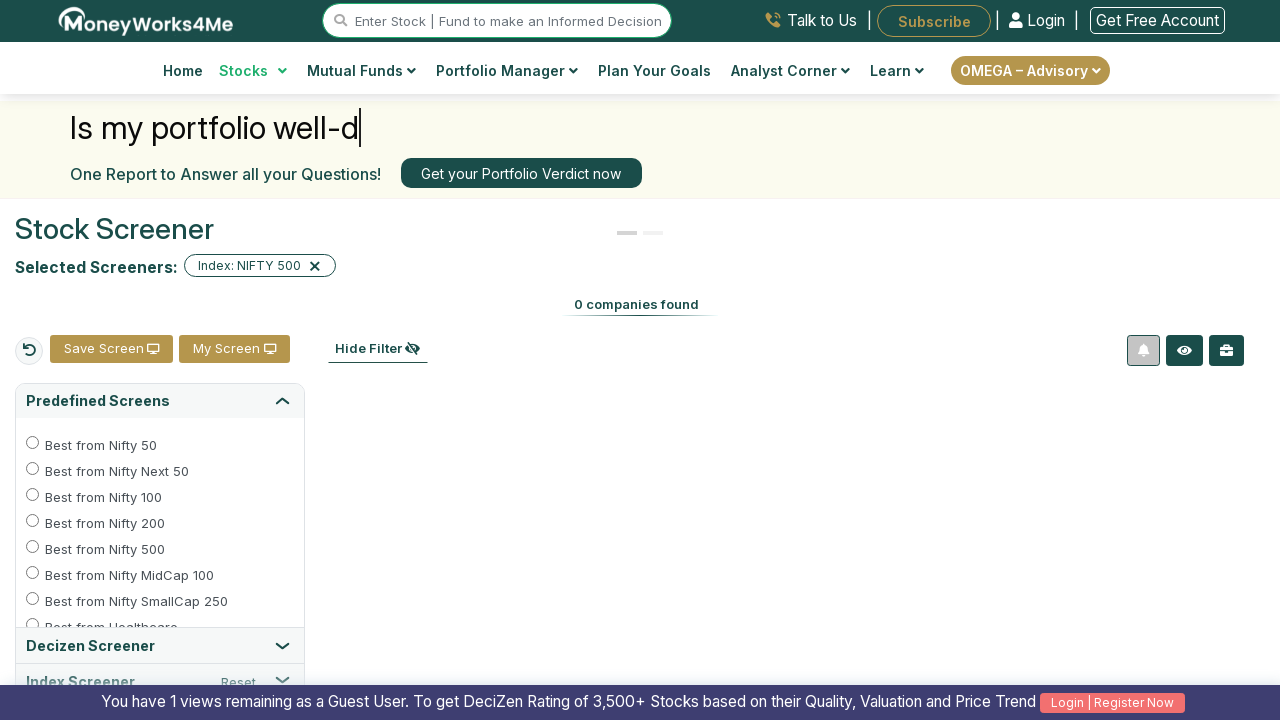

Checked Nifty 50 radio button enabled status: False
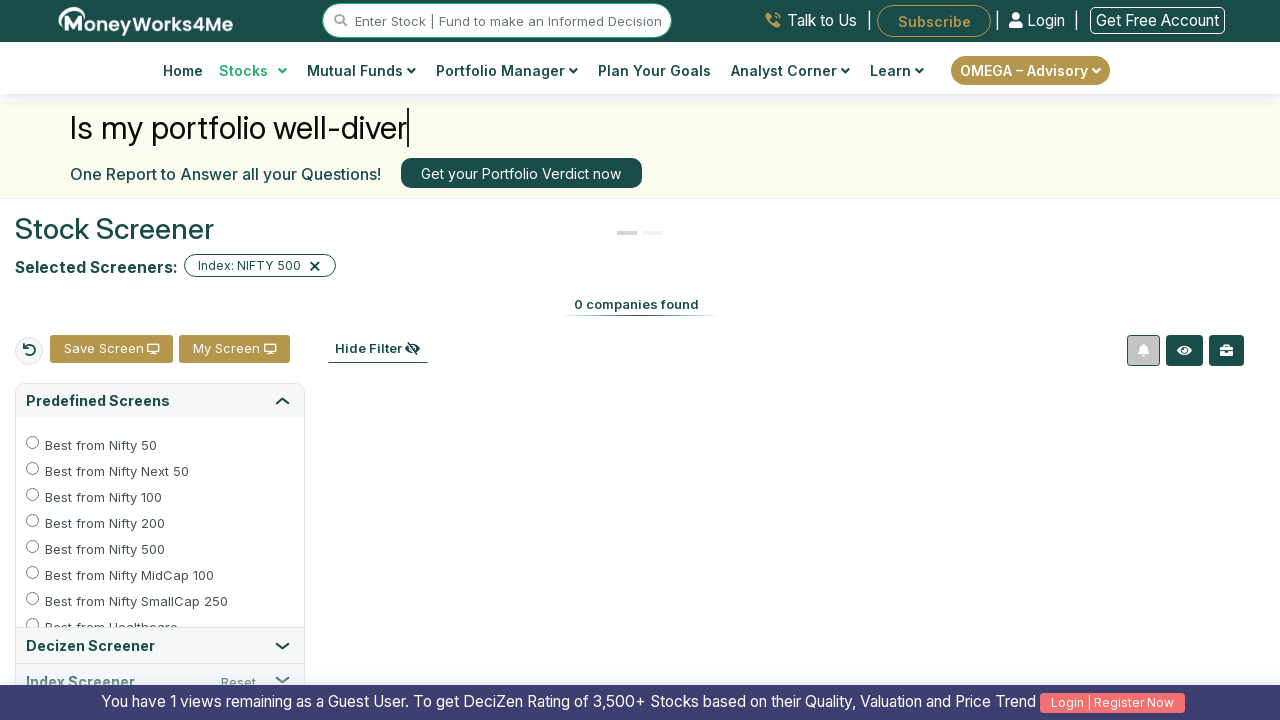

Located Nifty 100 radio button element
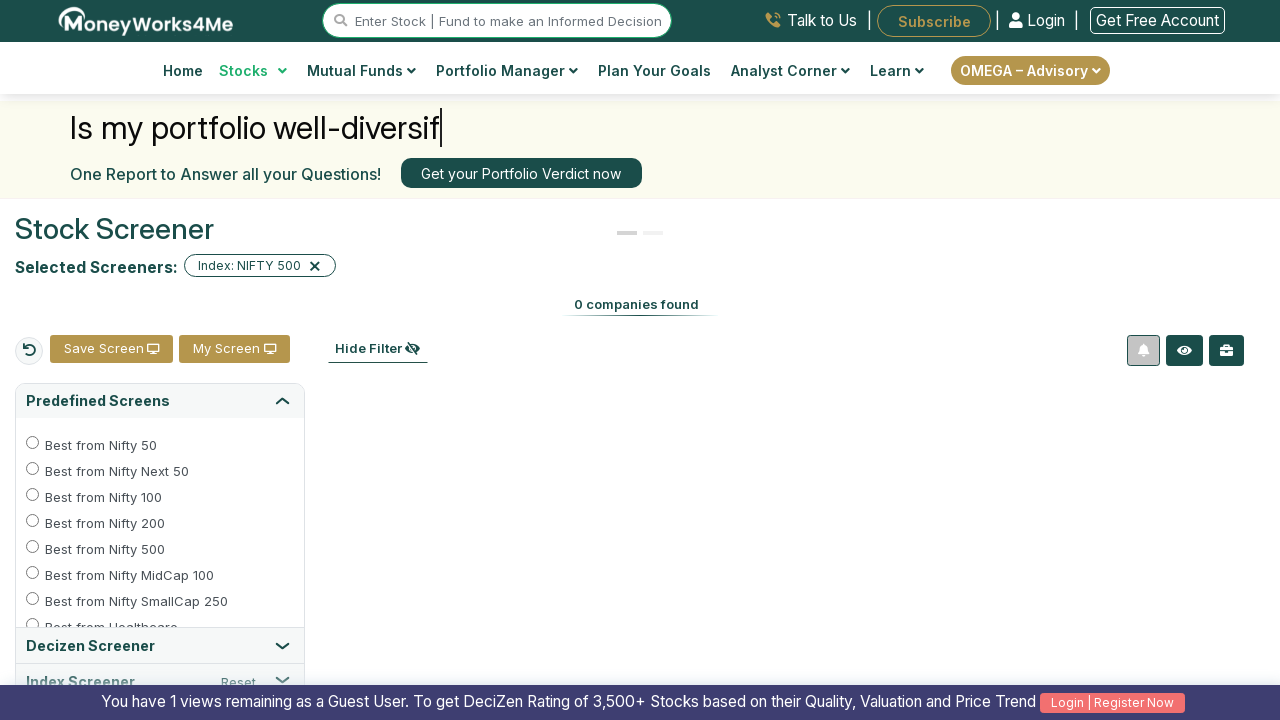

Checked Nifty 100 radio button enabled status: False
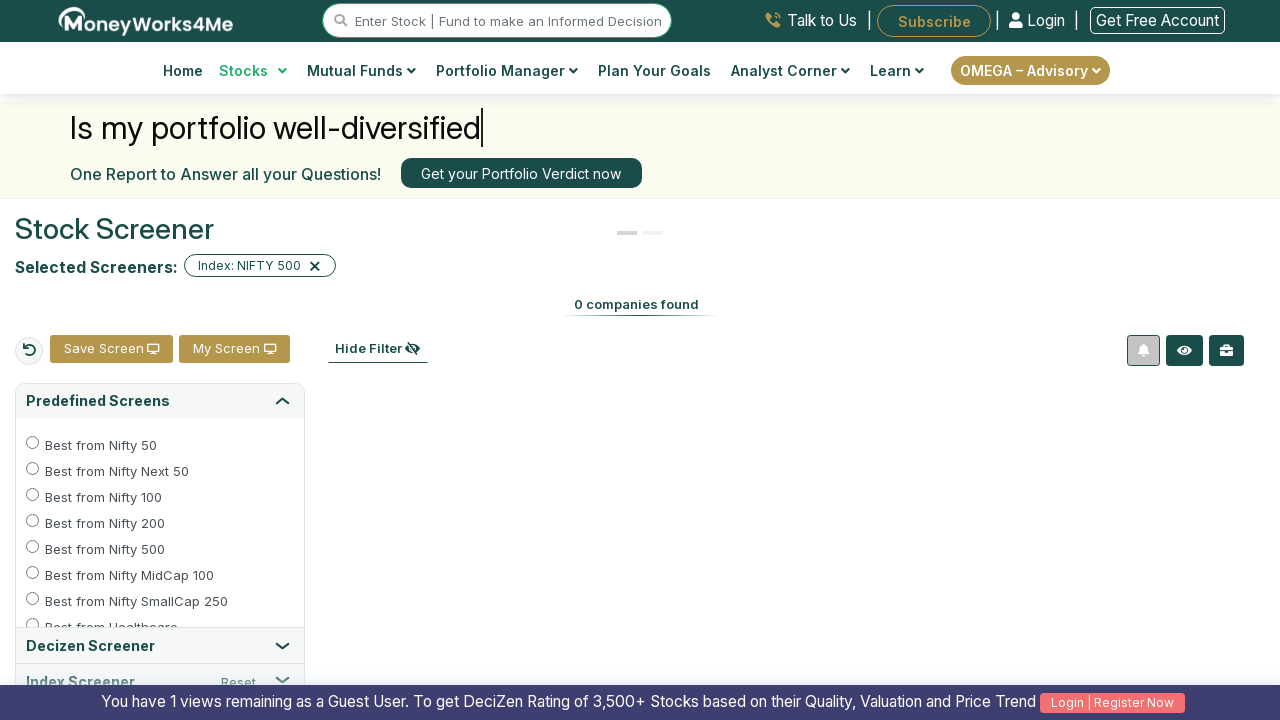

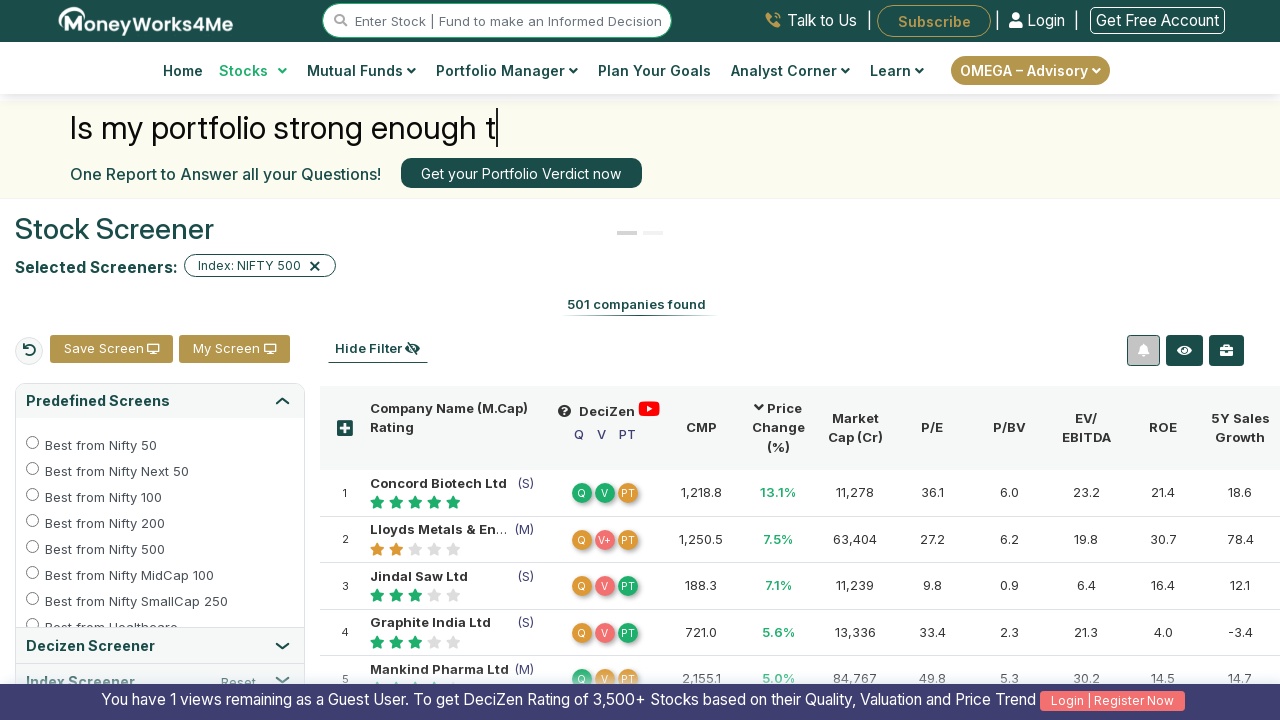